Tests horizontal scrolling functionality by navigating to a dashboard page and scrolling right using JavaScript execution.

Starting URL: https://dashboards.handmadeinteractive.com/jasonlove/

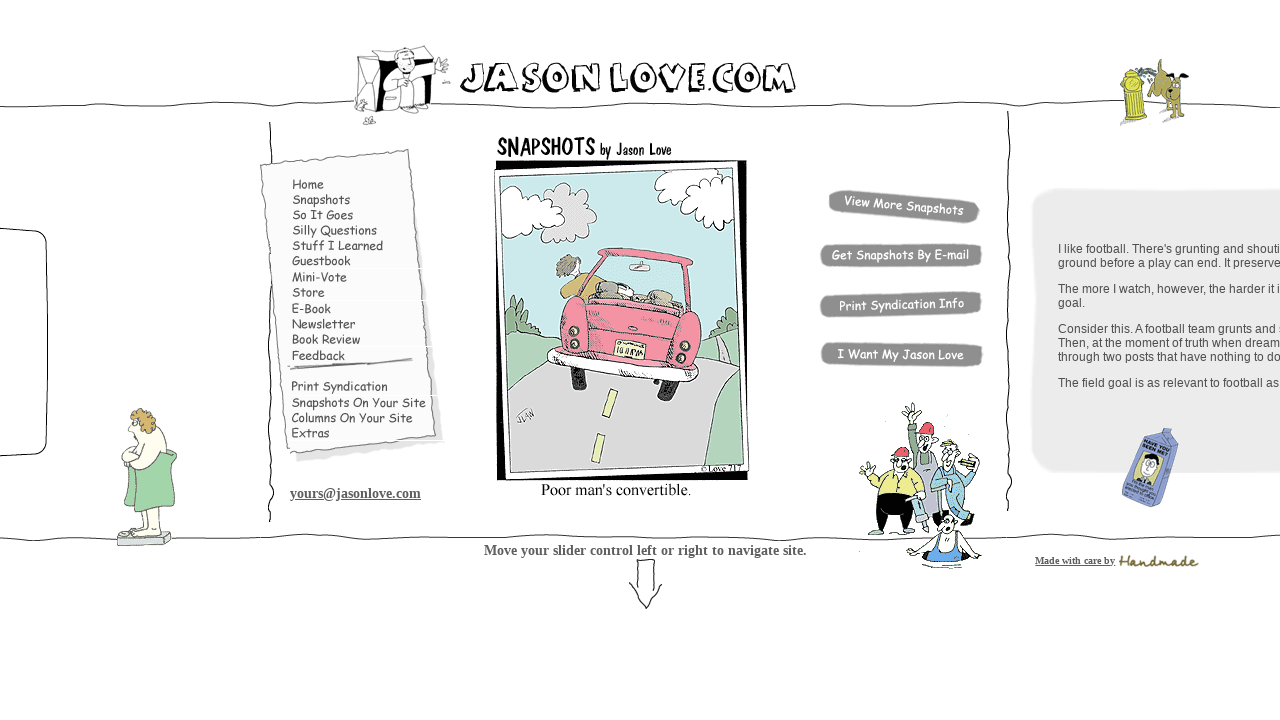

Waited for dashboard page to load (networkidle)
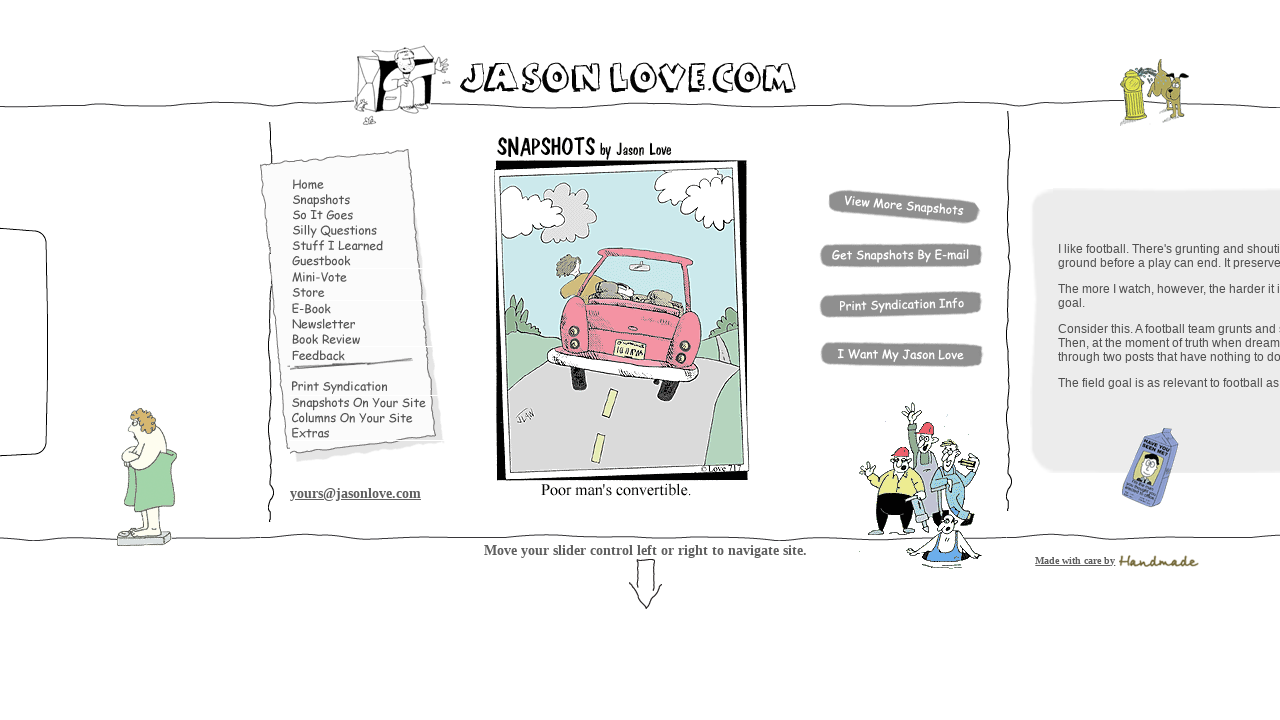

Executed JavaScript to scroll right horizontally by 5000px
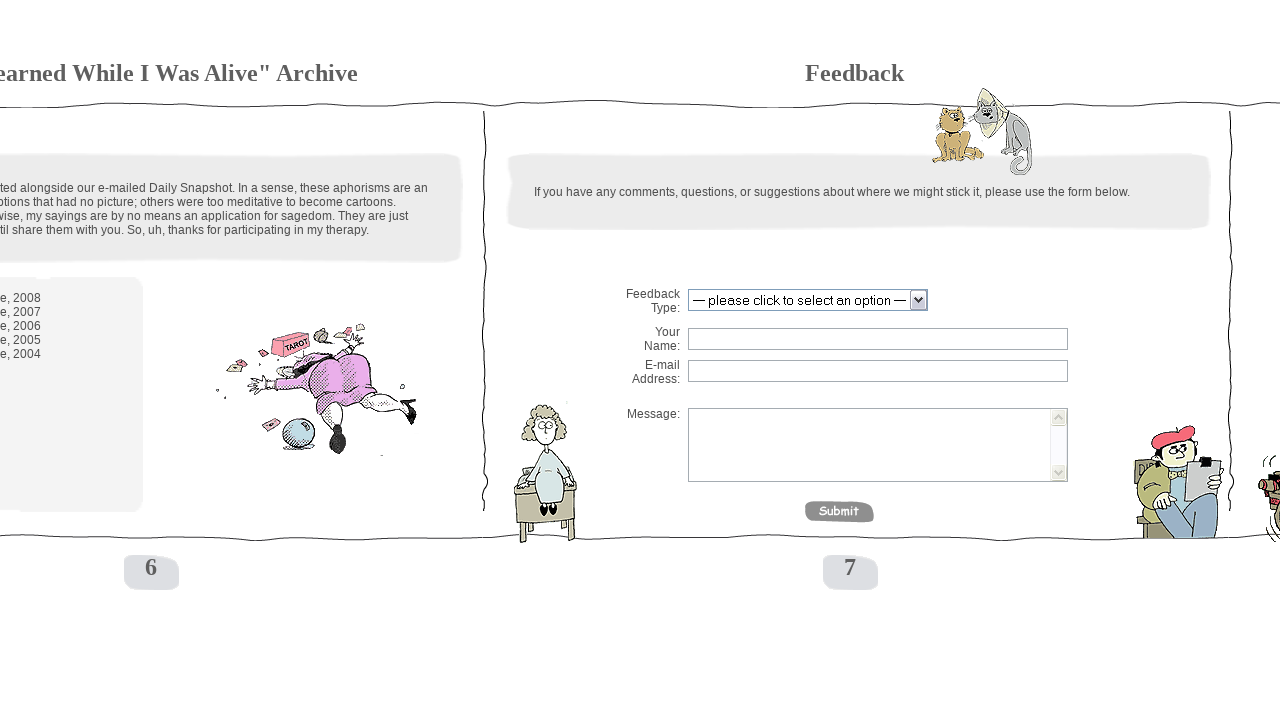

Waited 1 second to observe the scroll effect
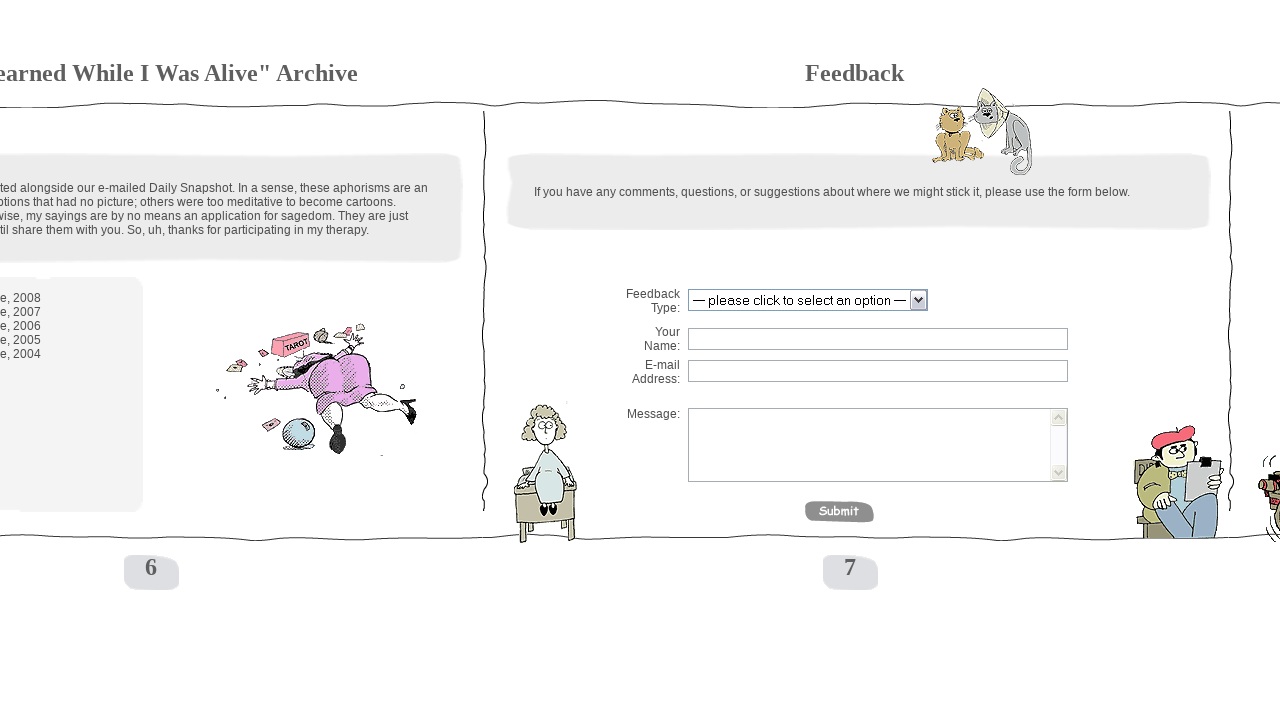

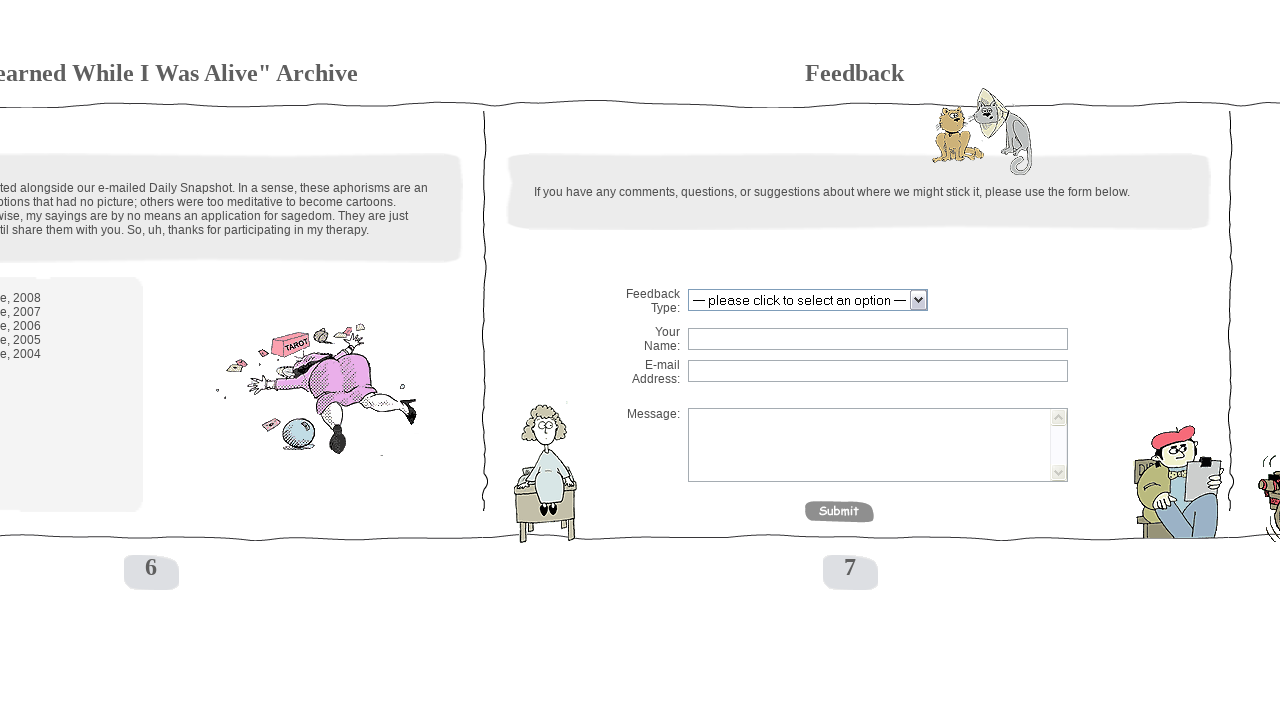